Tests double-click functionality by double-clicking on a "Copy Text" button

Starting URL: https://testautomationpractice.blogspot.com/

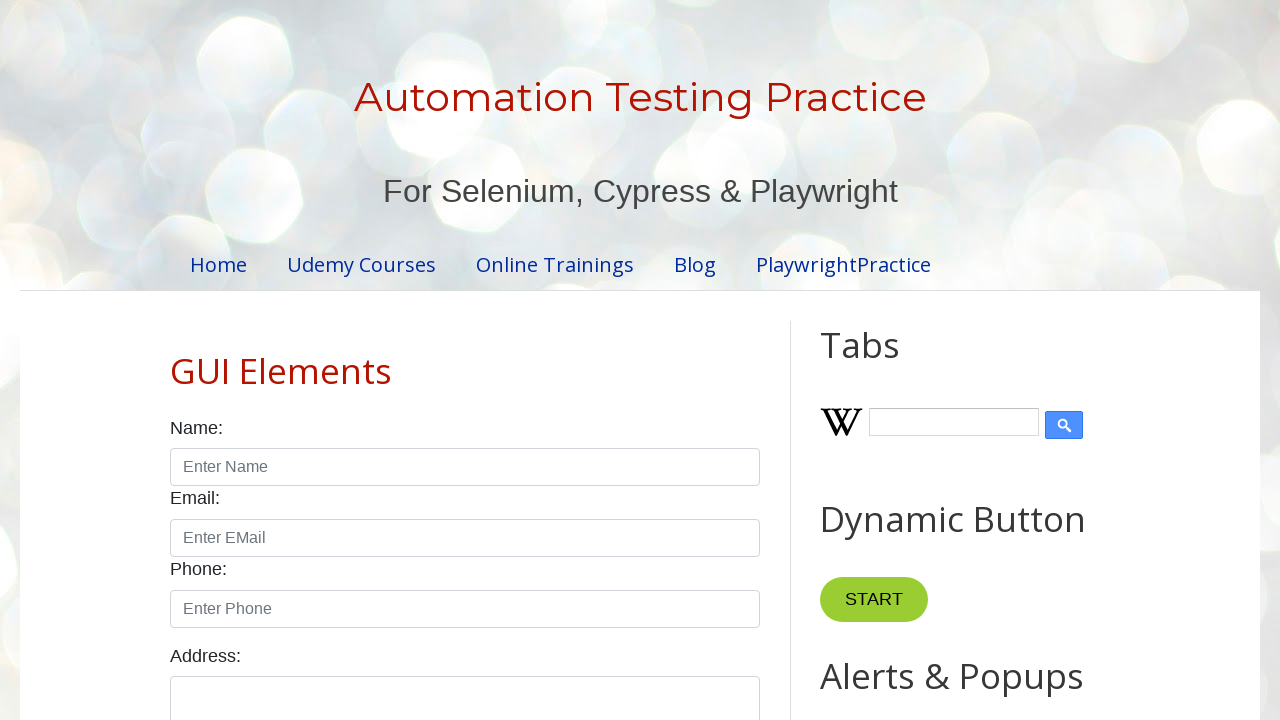

Double-clicked the 'Copy Text' button at (885, 360) on xpath=//button[normalize-space()='Copy Text']
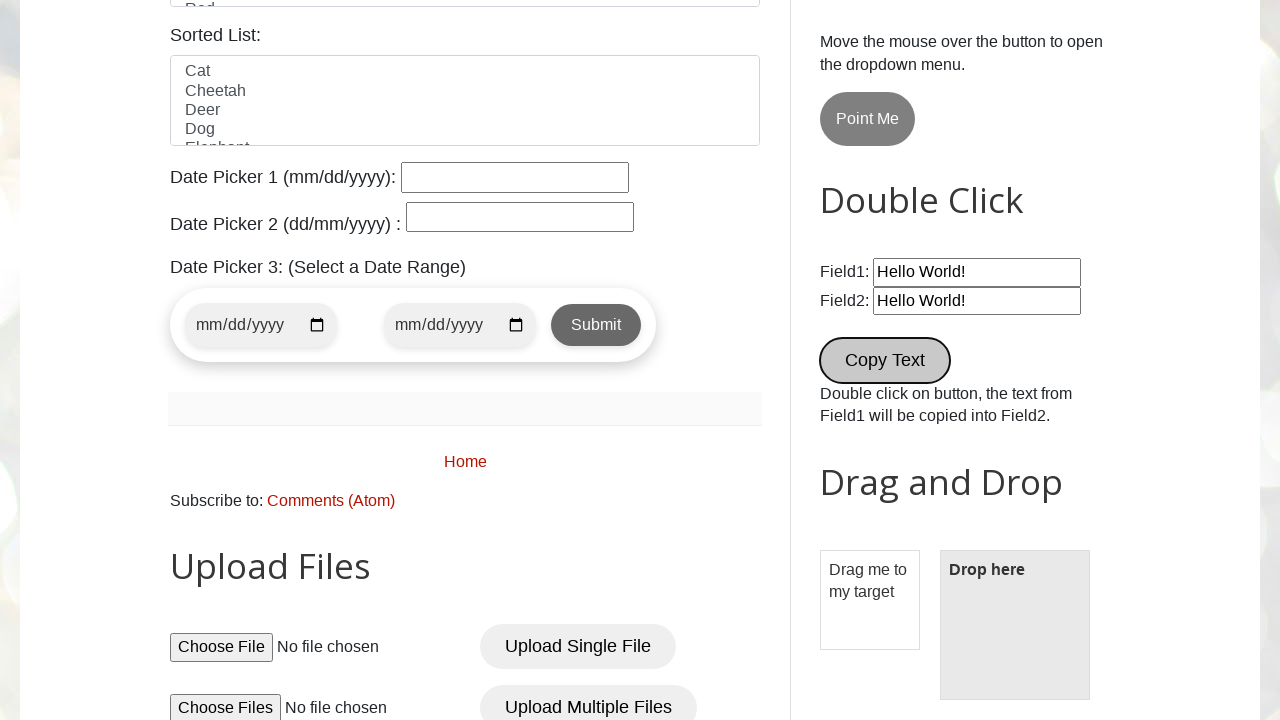

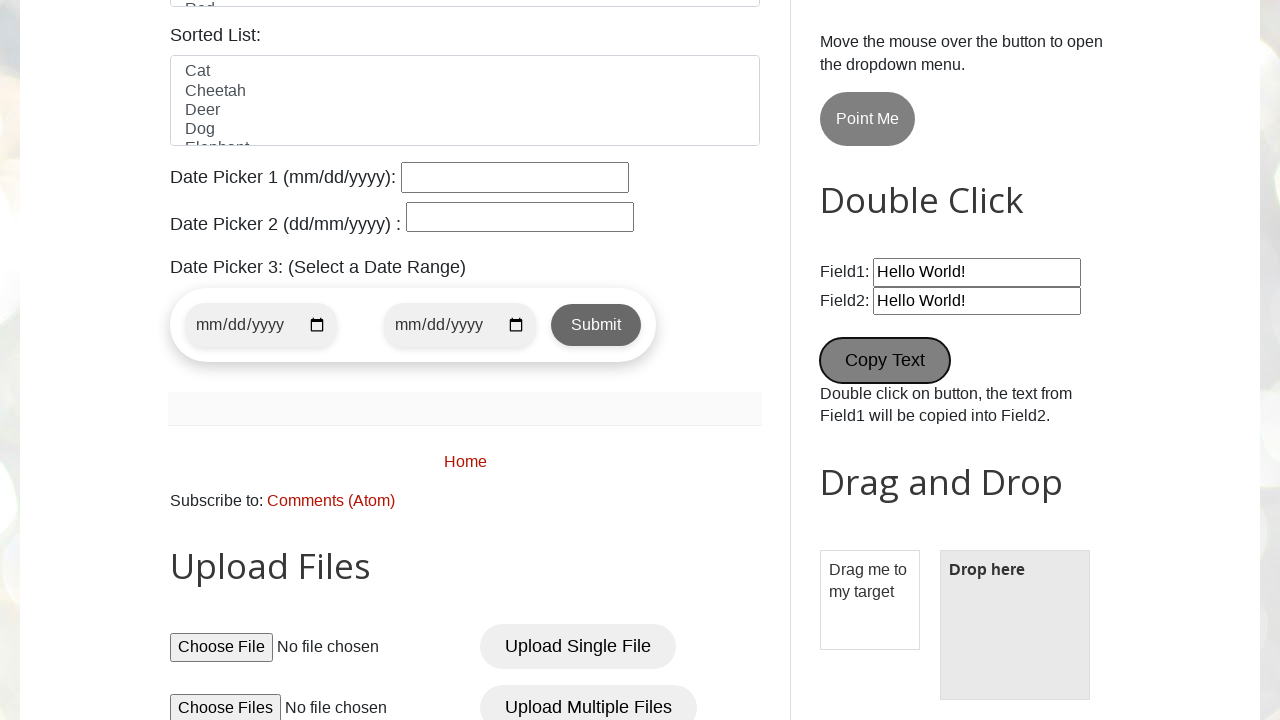